Tests form filling functionality by clicking a specific link, then filling out a multi-field form with personal information (first name, last name, city, country) and submitting it.

Starting URL: http://suninjuly.github.io/find_link_text

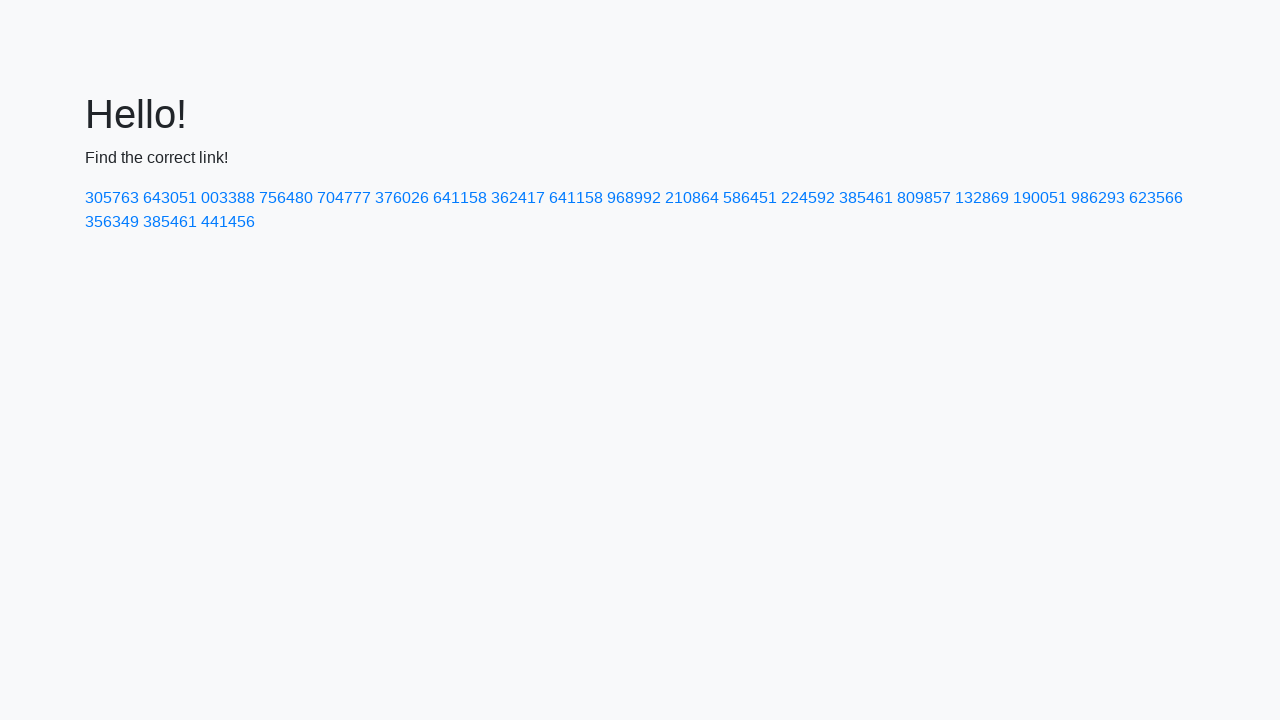

Navigated to form page
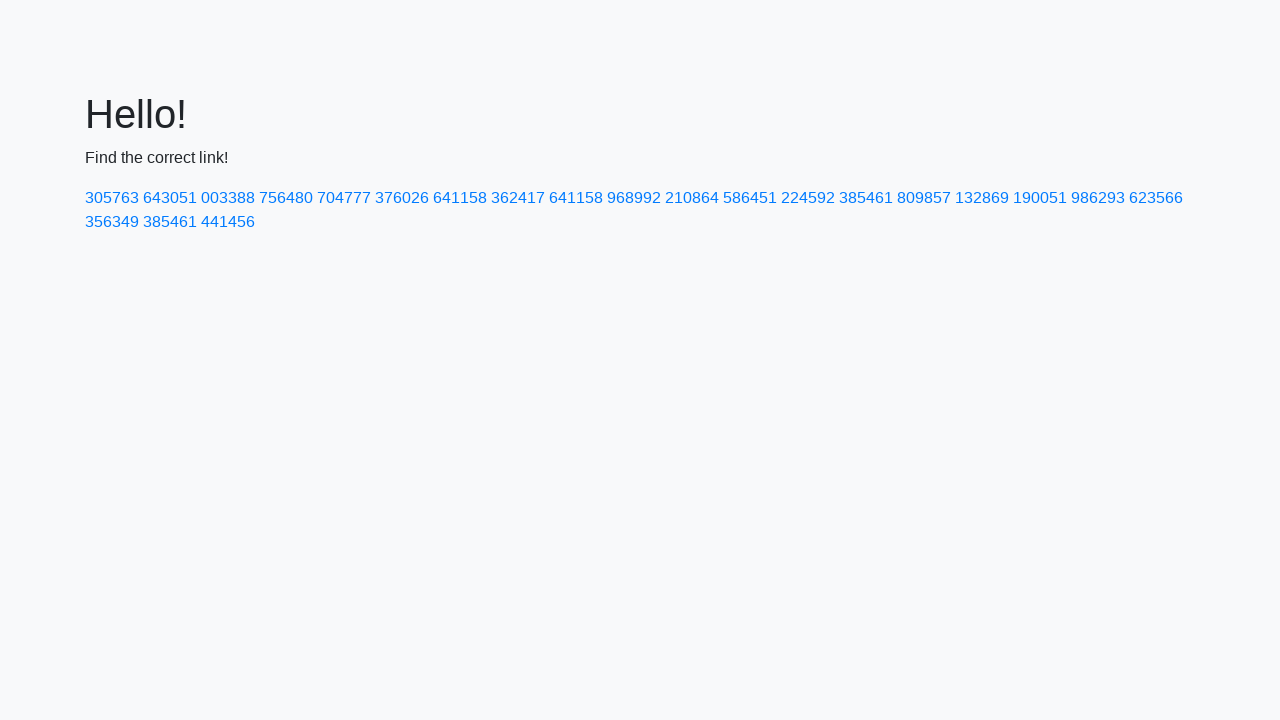

Clicked link with text '224592' at (808, 198) on text=224592
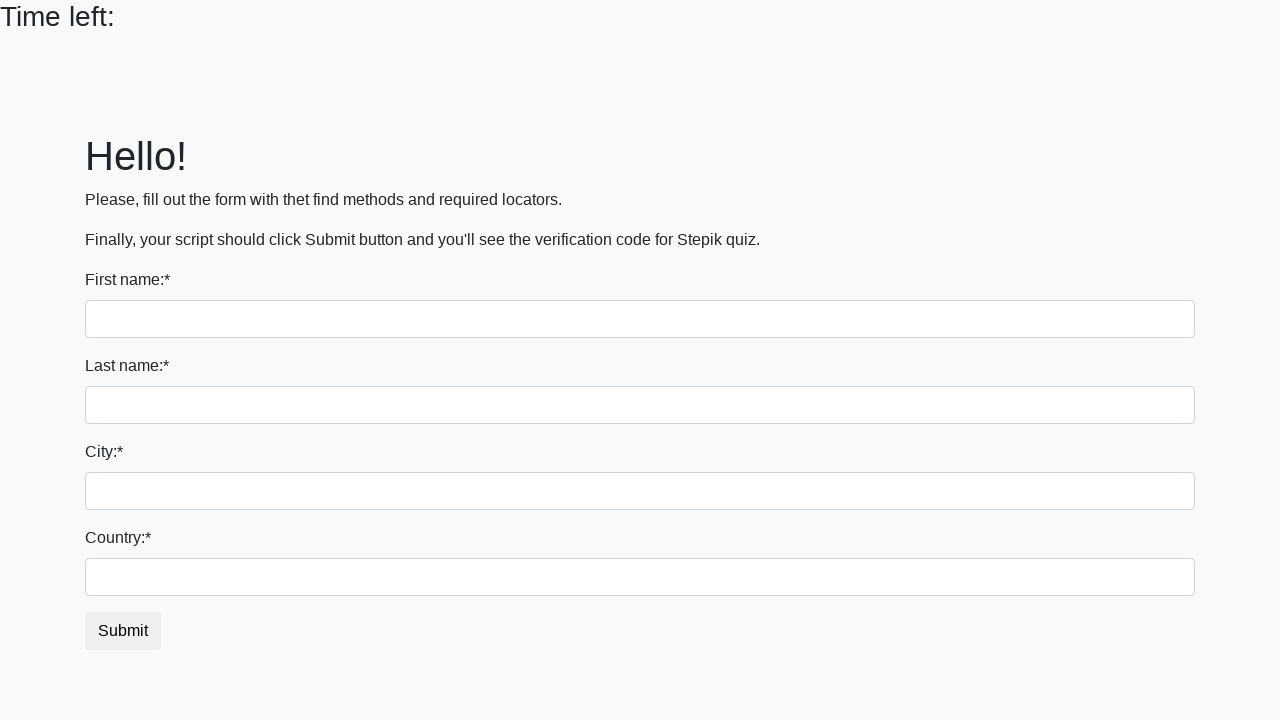

Filled first name field with 'Ivan' on input
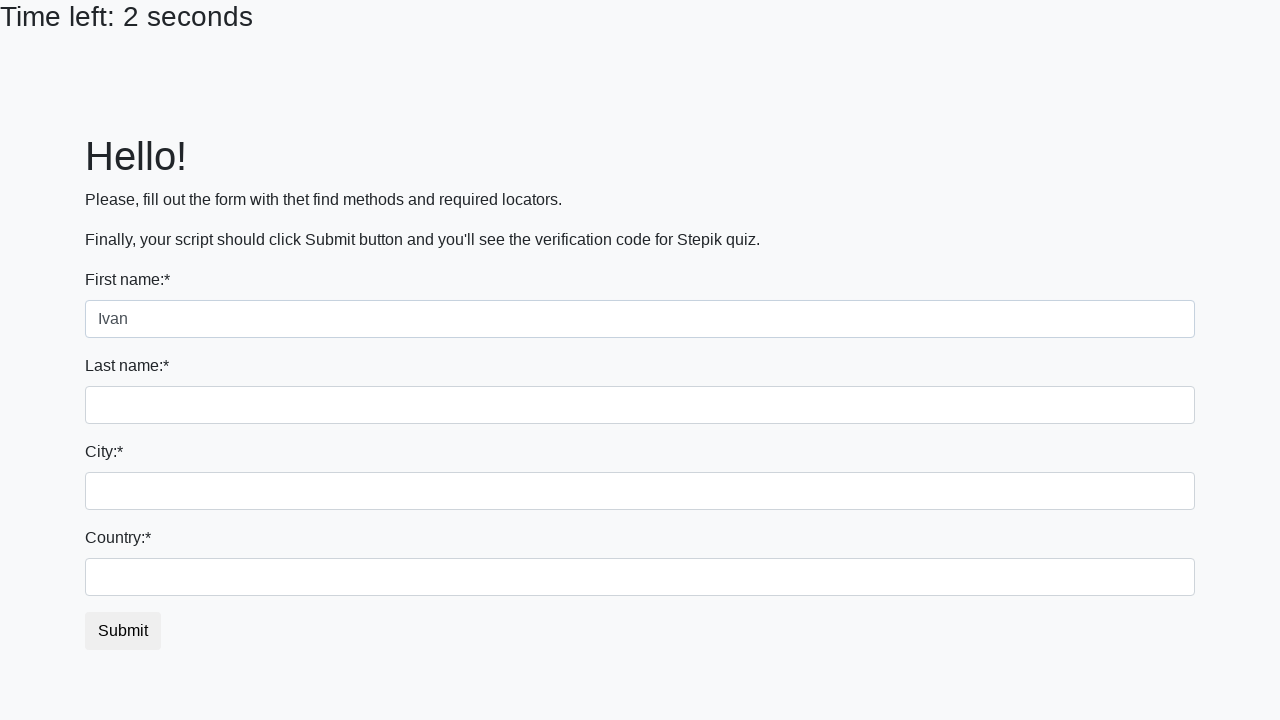

Filled last name field with 'Petrov' on input[name='last_name']
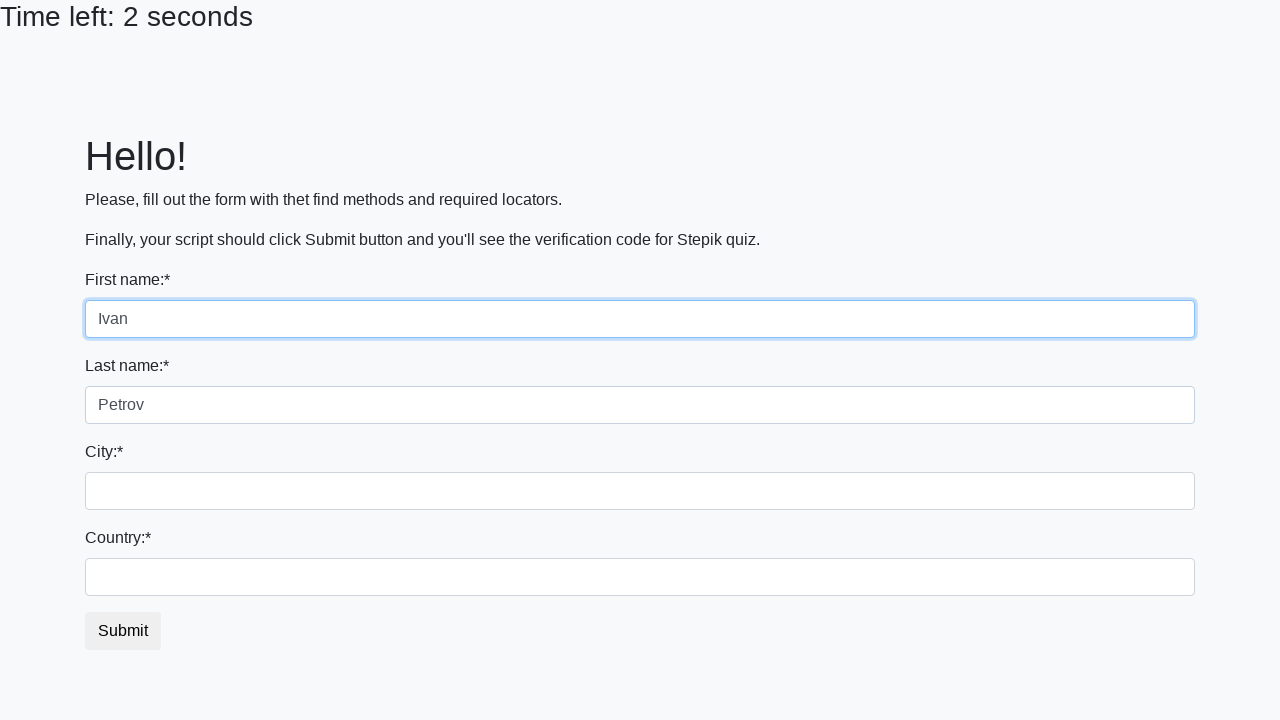

Filled city field with 'Smolensk' on .form-control.city
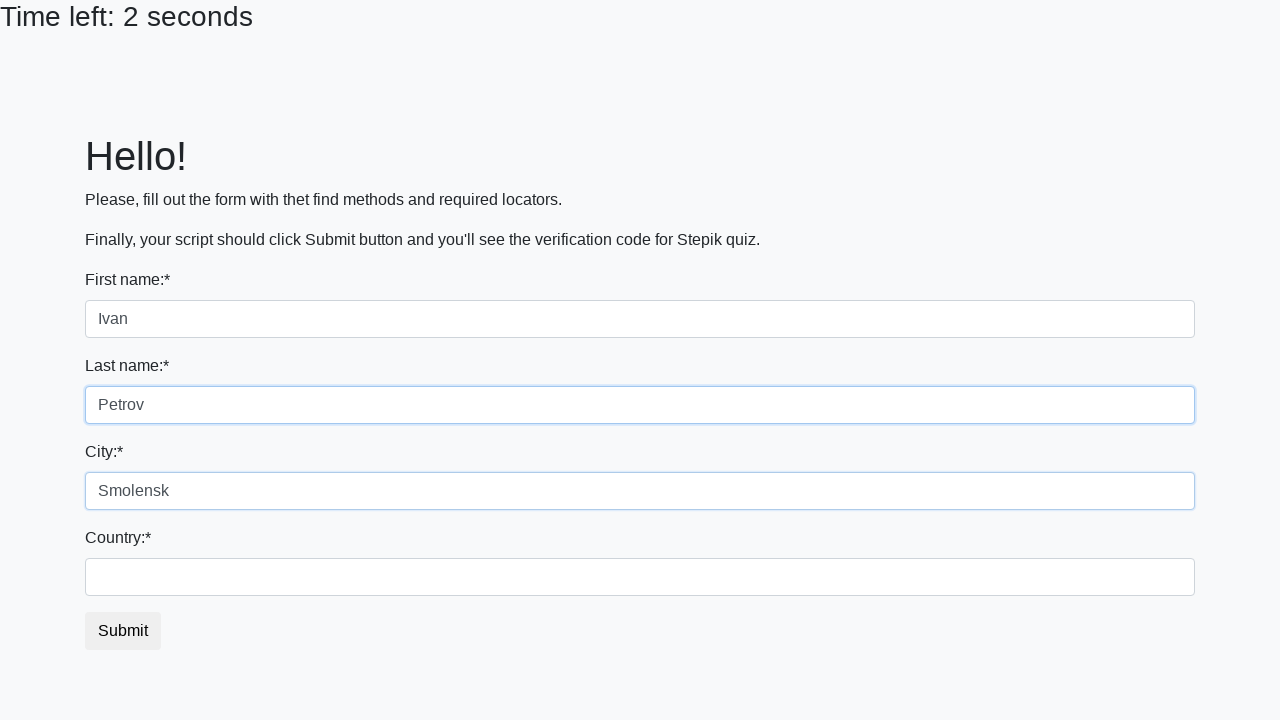

Filled country field with 'Russia' on #country
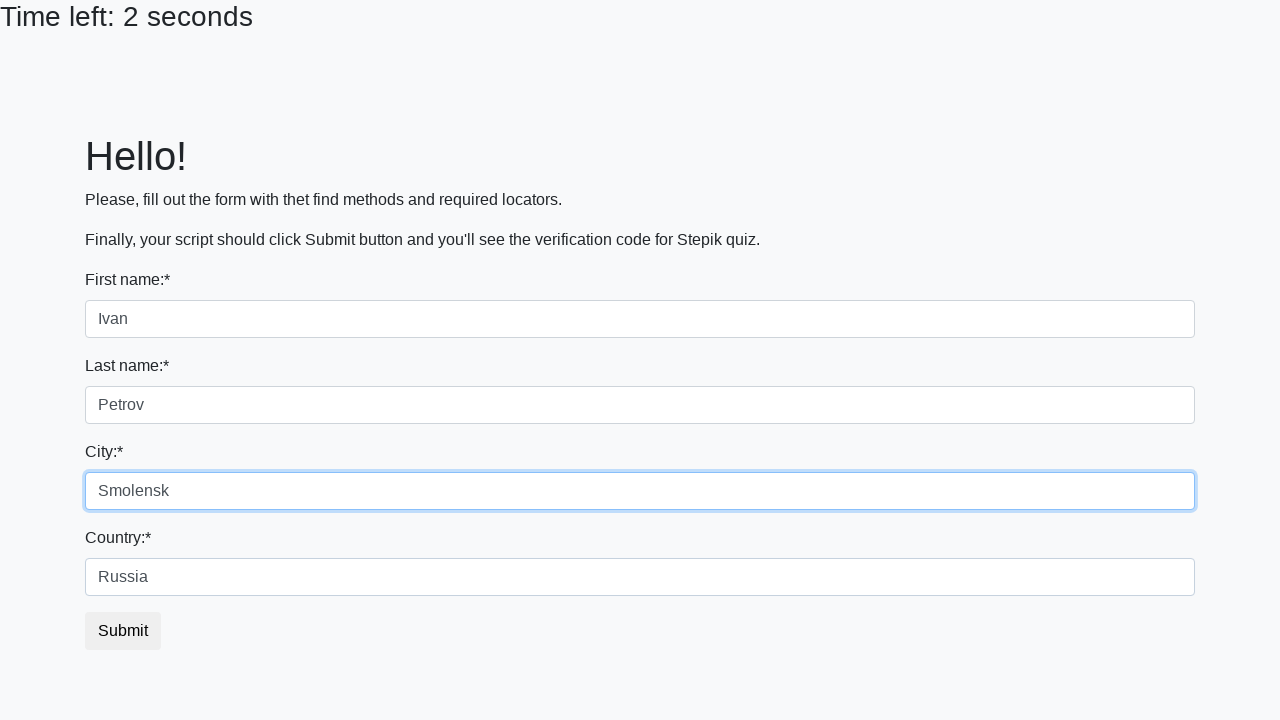

Clicked submit button to submit form at (123, 631) on button.btn
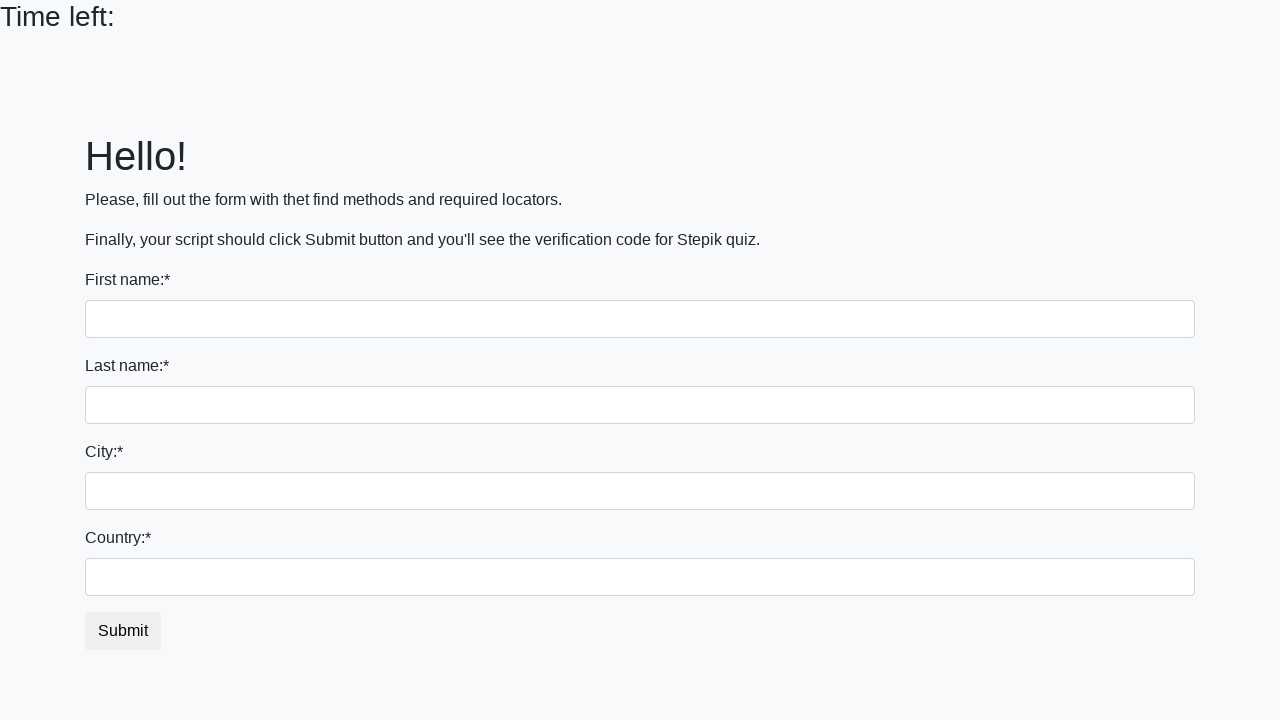

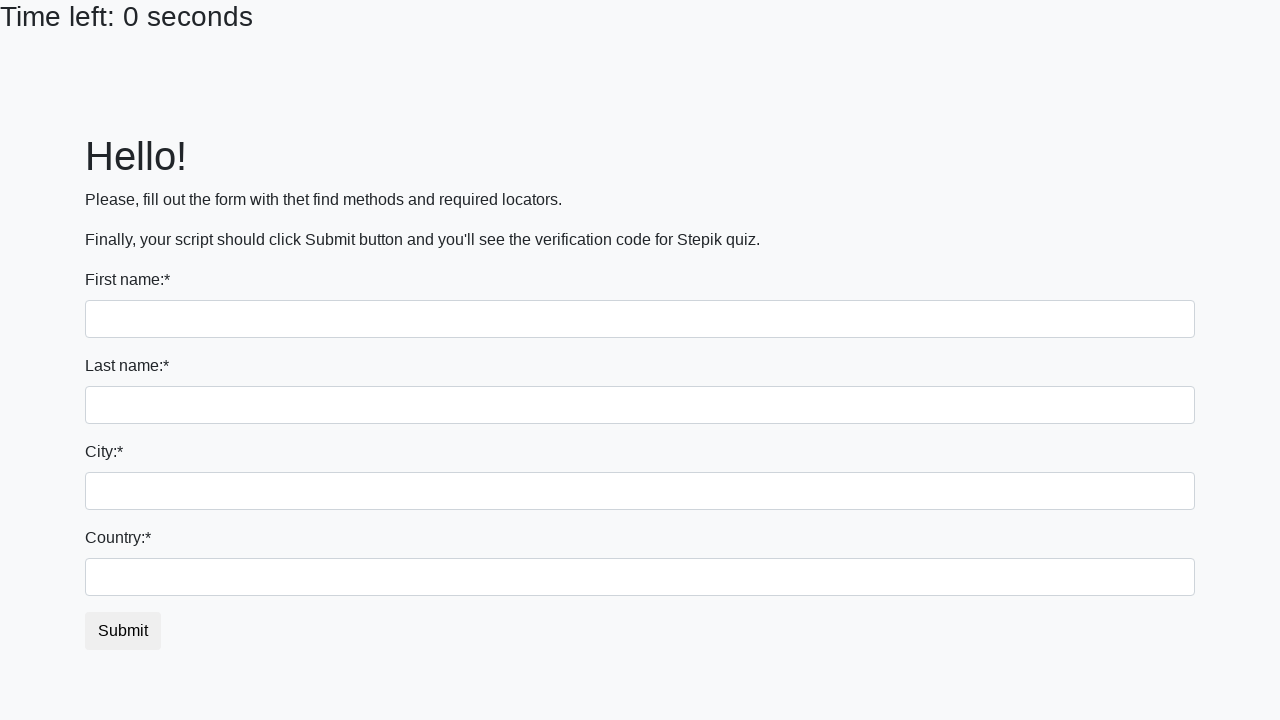